Navigates to NHL draft records page and paginates through the draft picks list by clicking the next button until reaching the last page

Starting URL: https://records.nhl.com/draft/draft-picks?year=2023

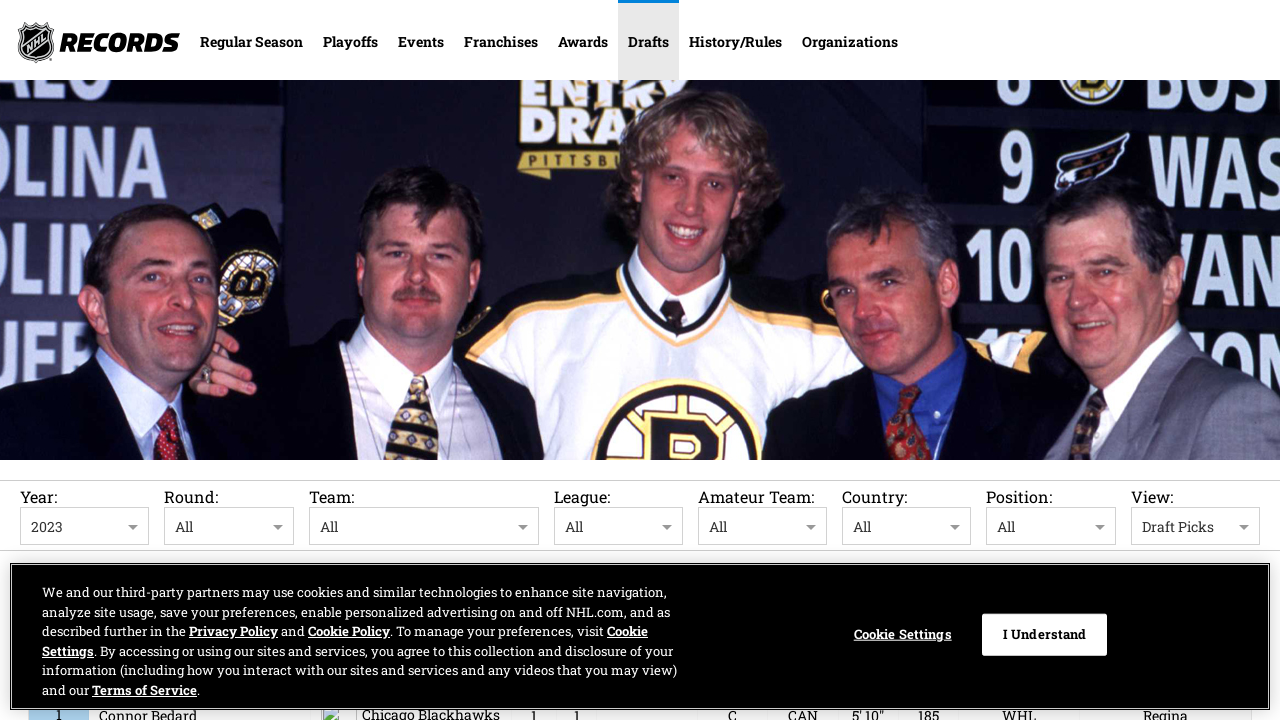

Navigated to NHL draft records page for 2023
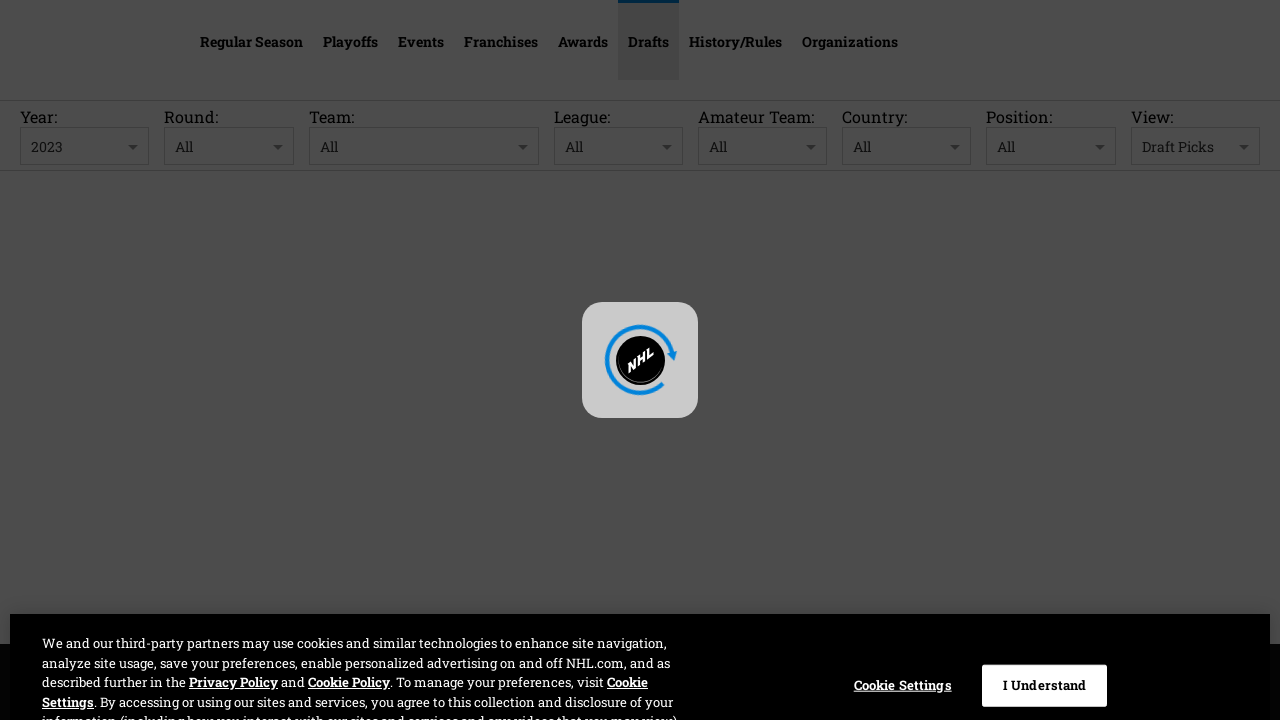

Draft picks table loaded
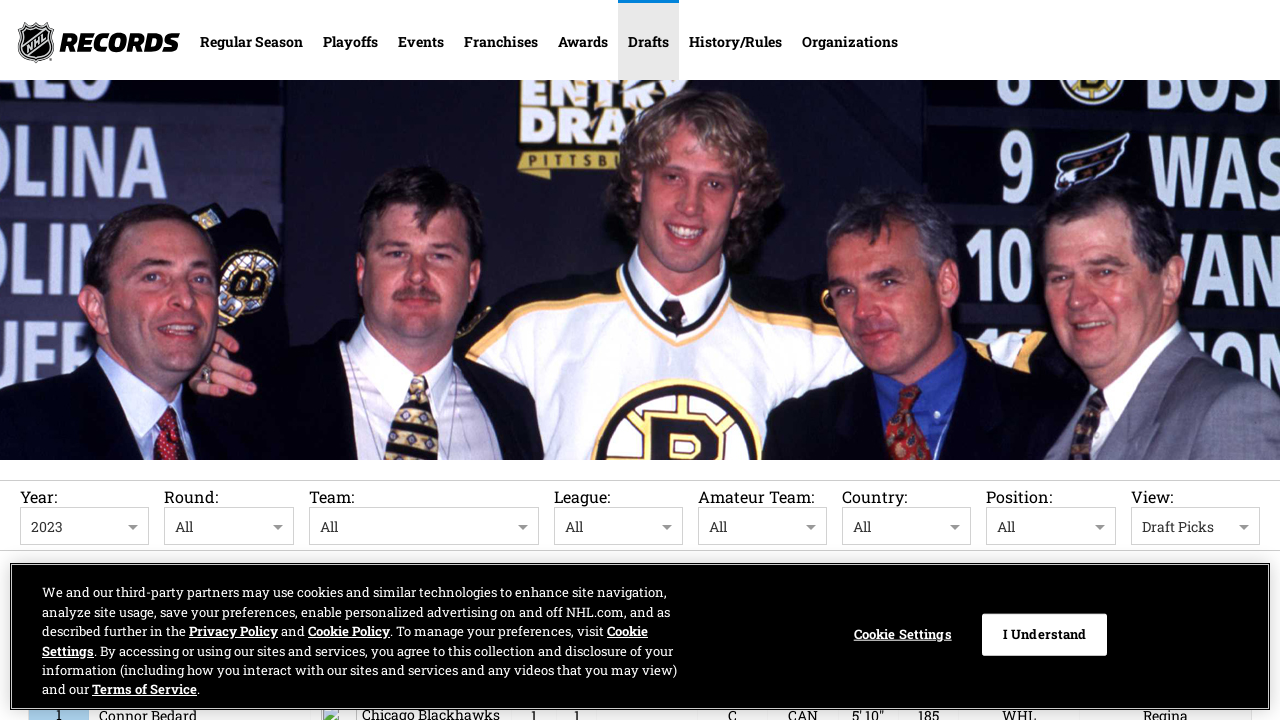

Current page draft picks data is visible
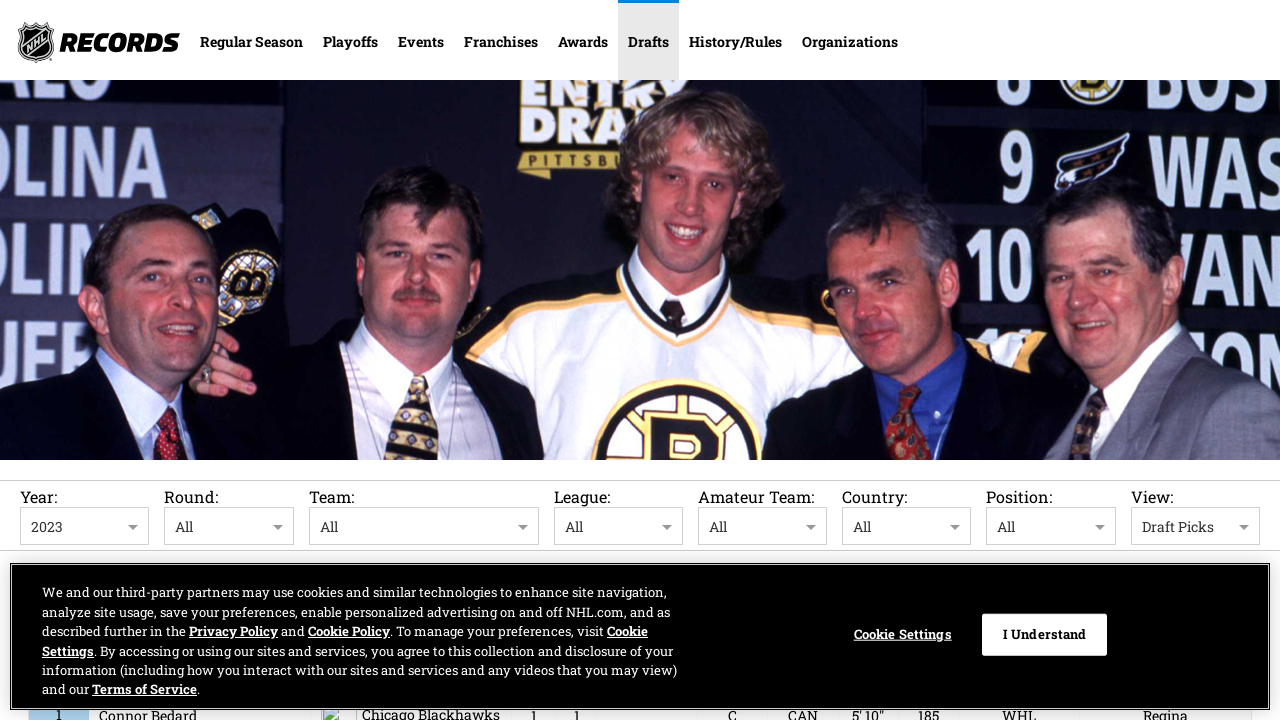

Clicked next button to navigate to next page of draft picks at (1074, 454) on .next-button
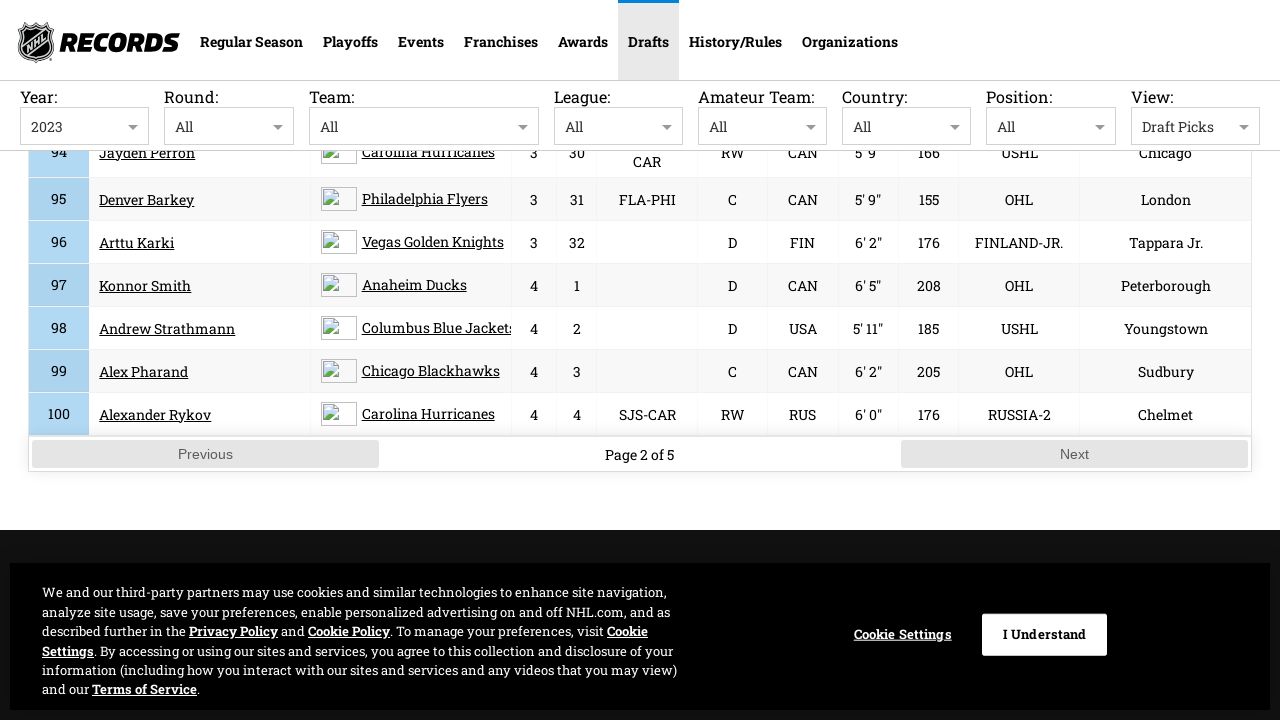

Waited for page transition to complete
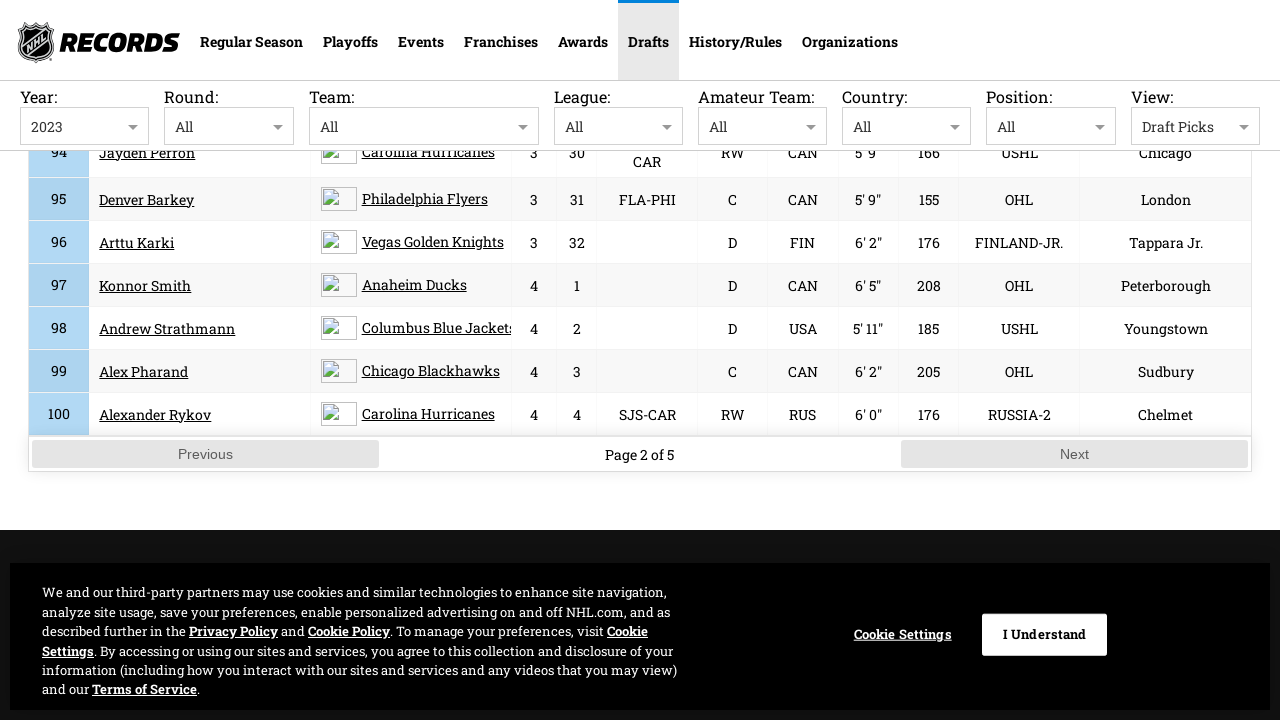

Current page draft picks data is visible
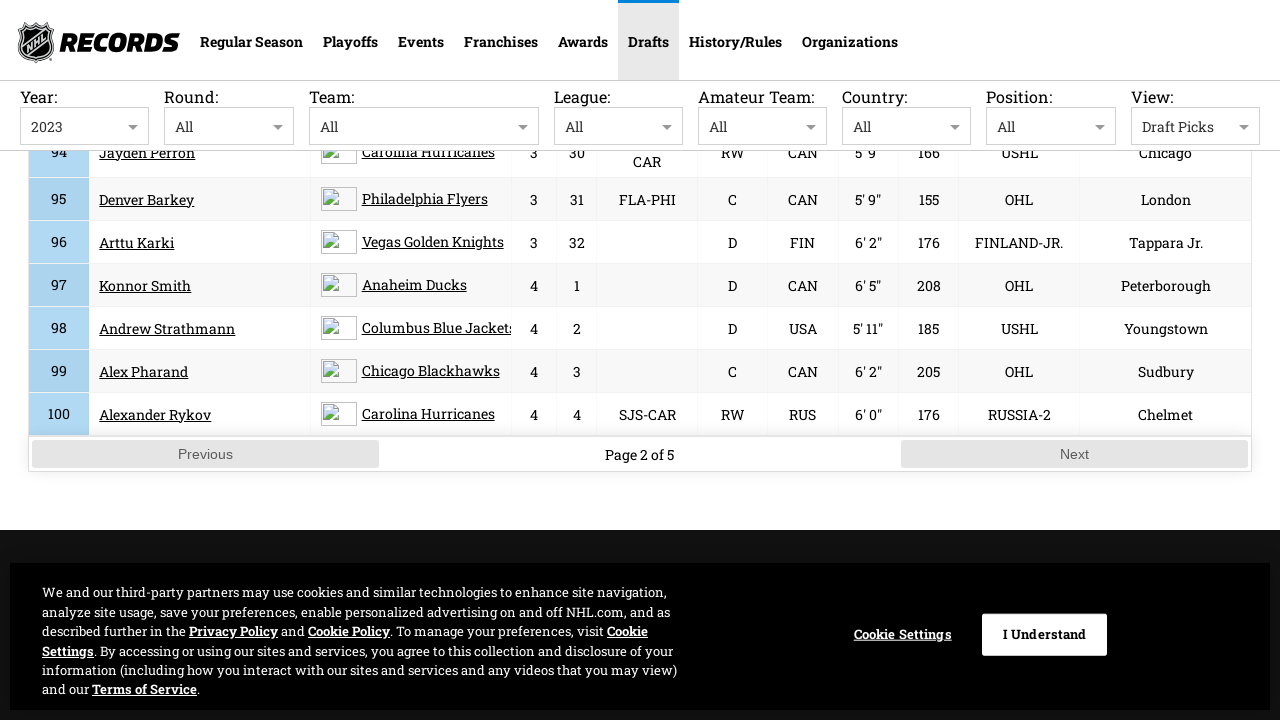

Clicked next button to navigate to next page of draft picks at (1074, 454) on .next-button
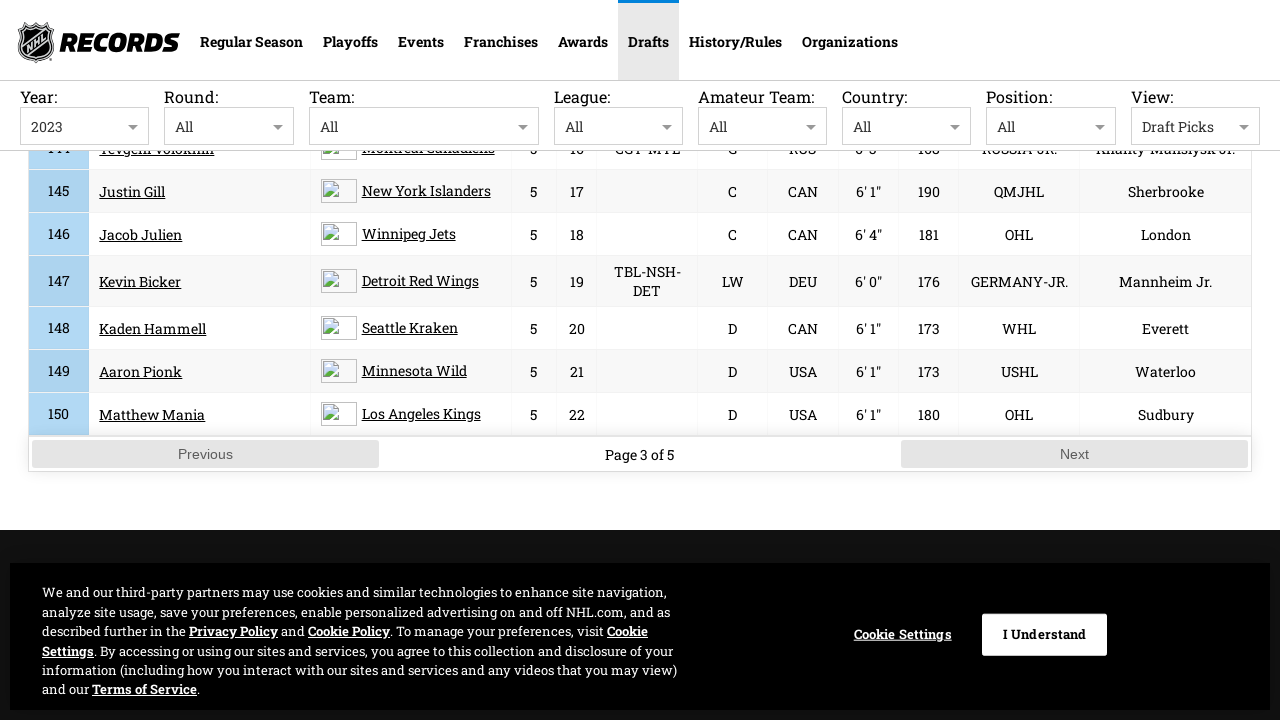

Waited for page transition to complete
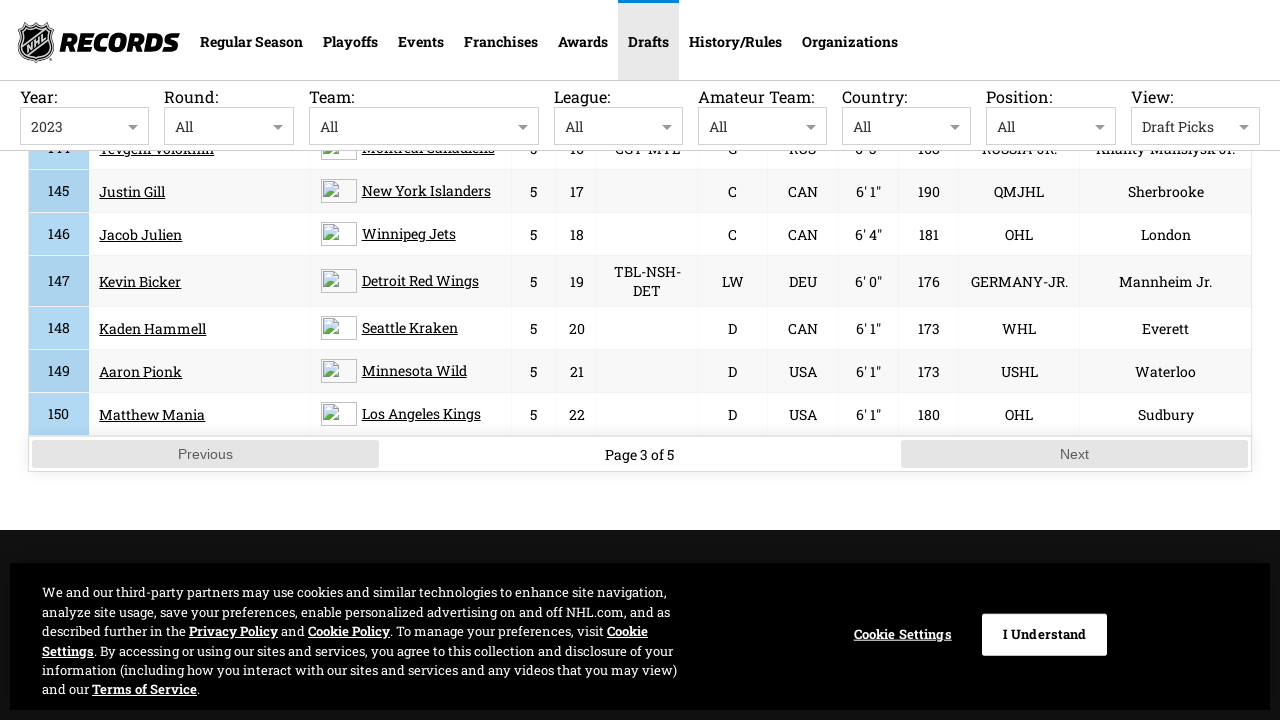

Current page draft picks data is visible
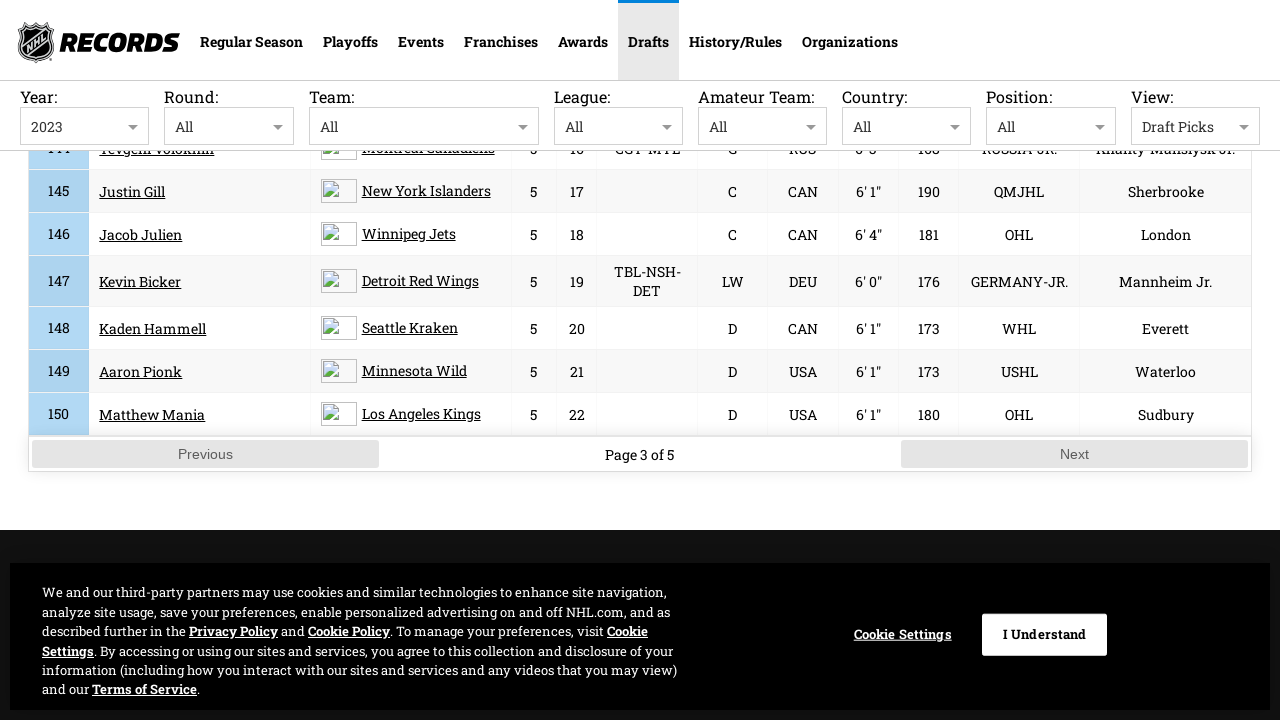

Clicked next button to navigate to next page of draft picks at (1074, 454) on .next-button
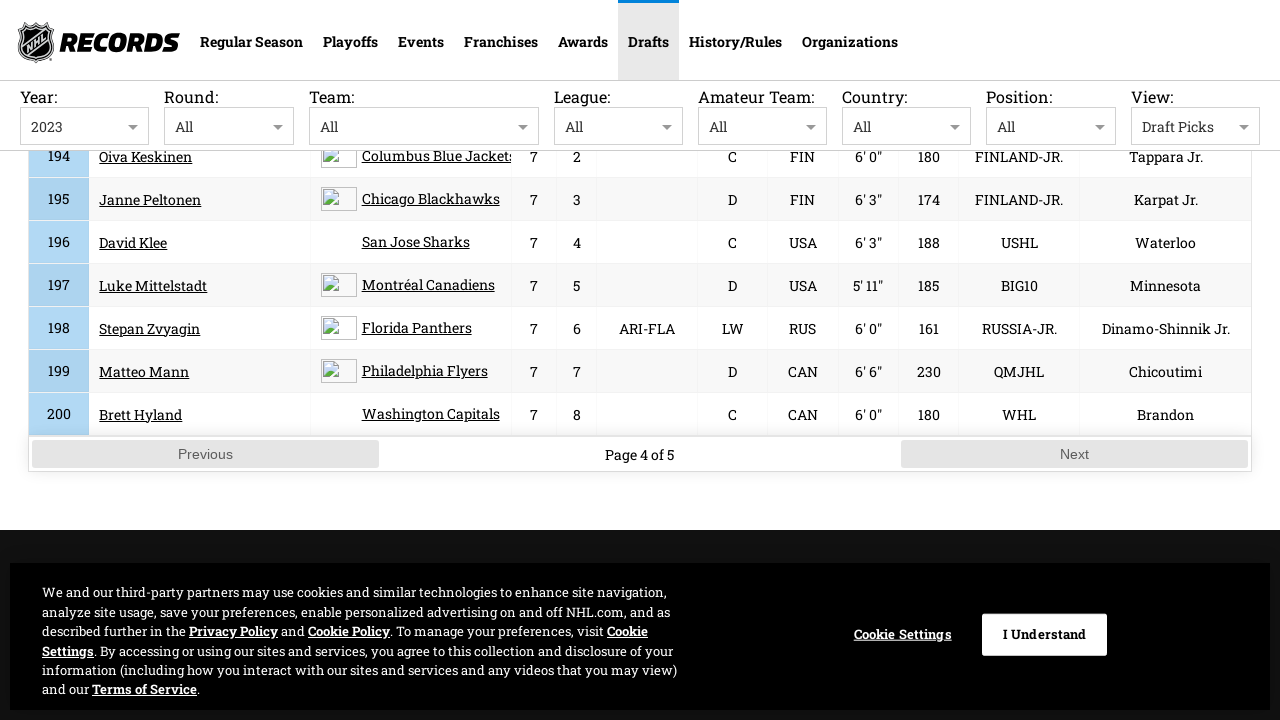

Waited for page transition to complete
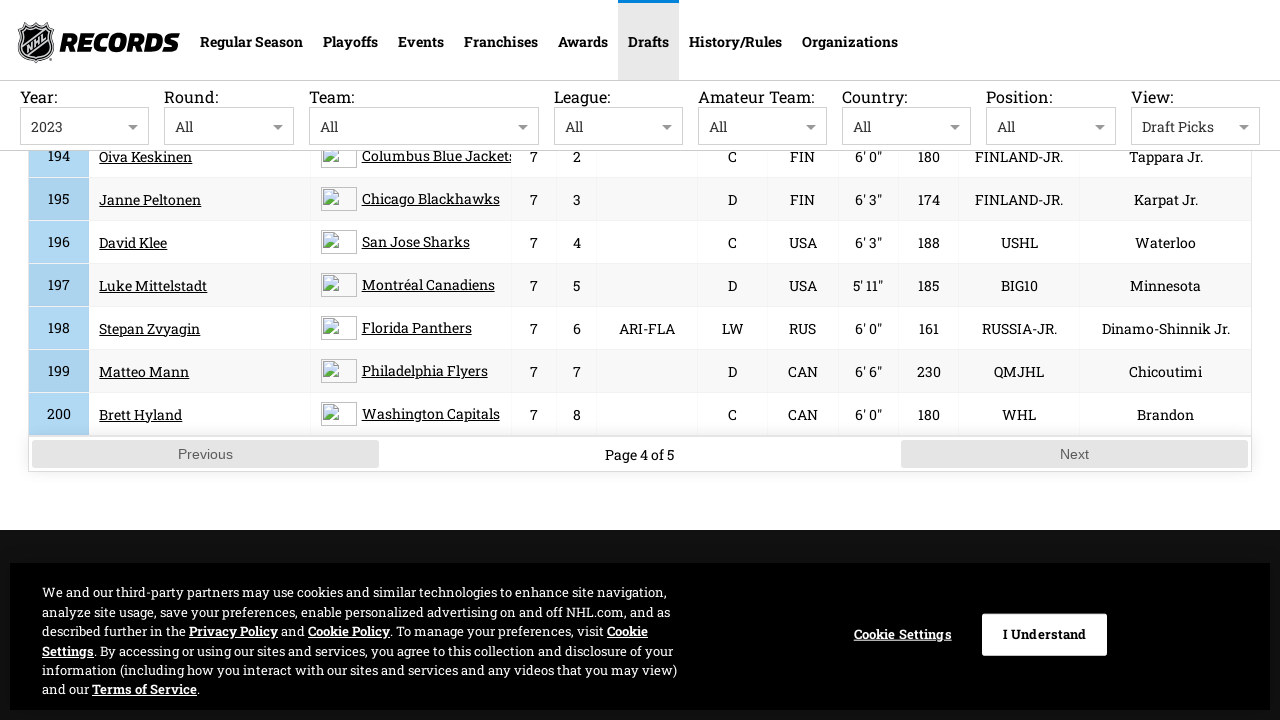

Current page draft picks data is visible
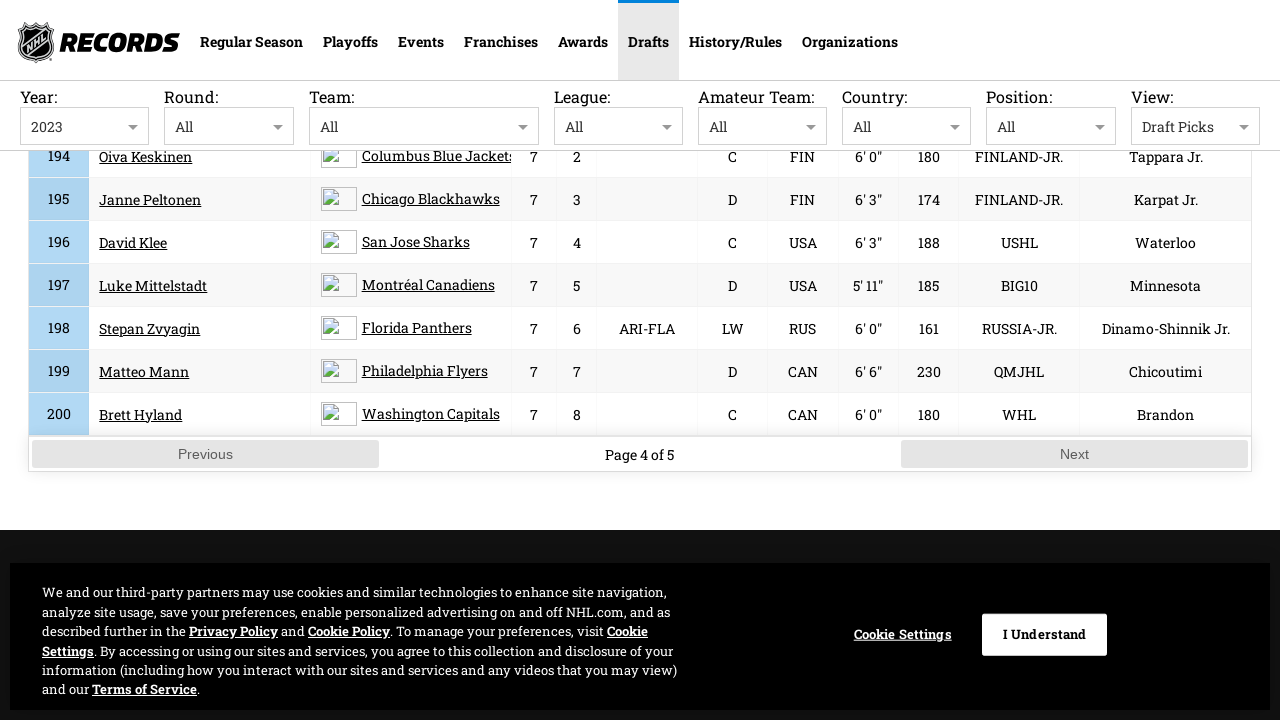

Clicked next button to navigate to next page of draft picks at (1074, 454) on .next-button
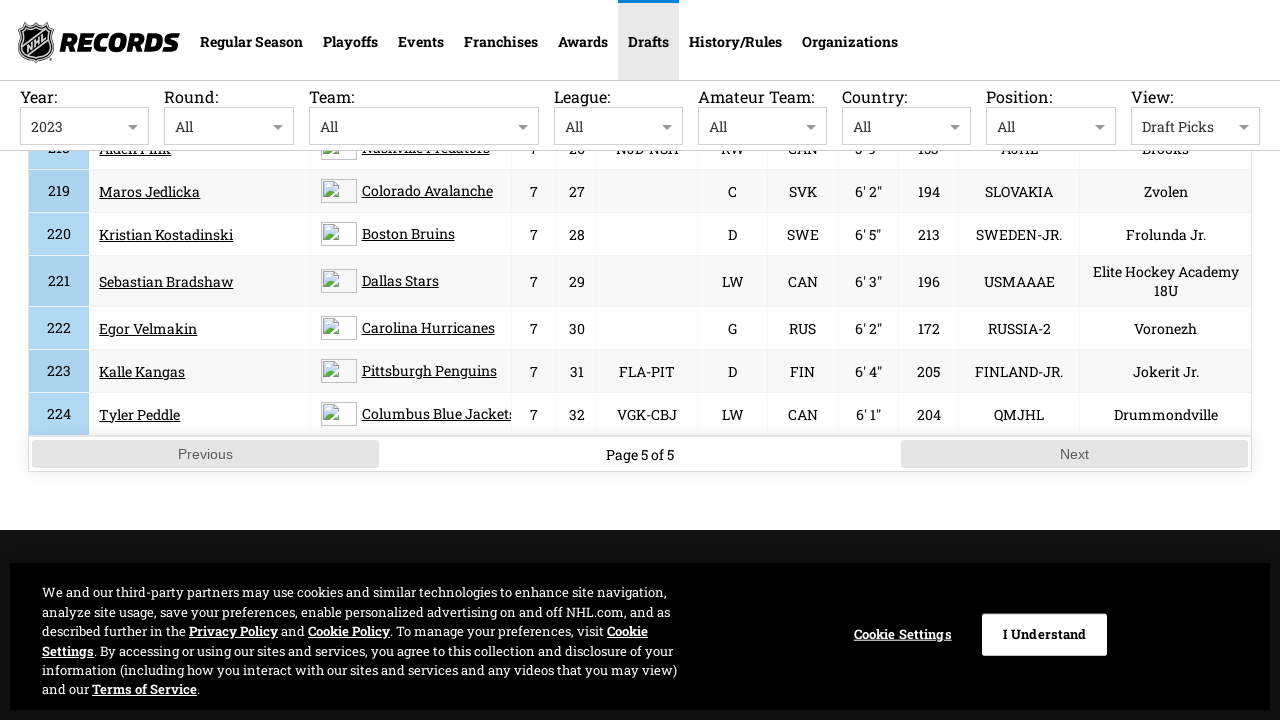

Waited for page transition to complete
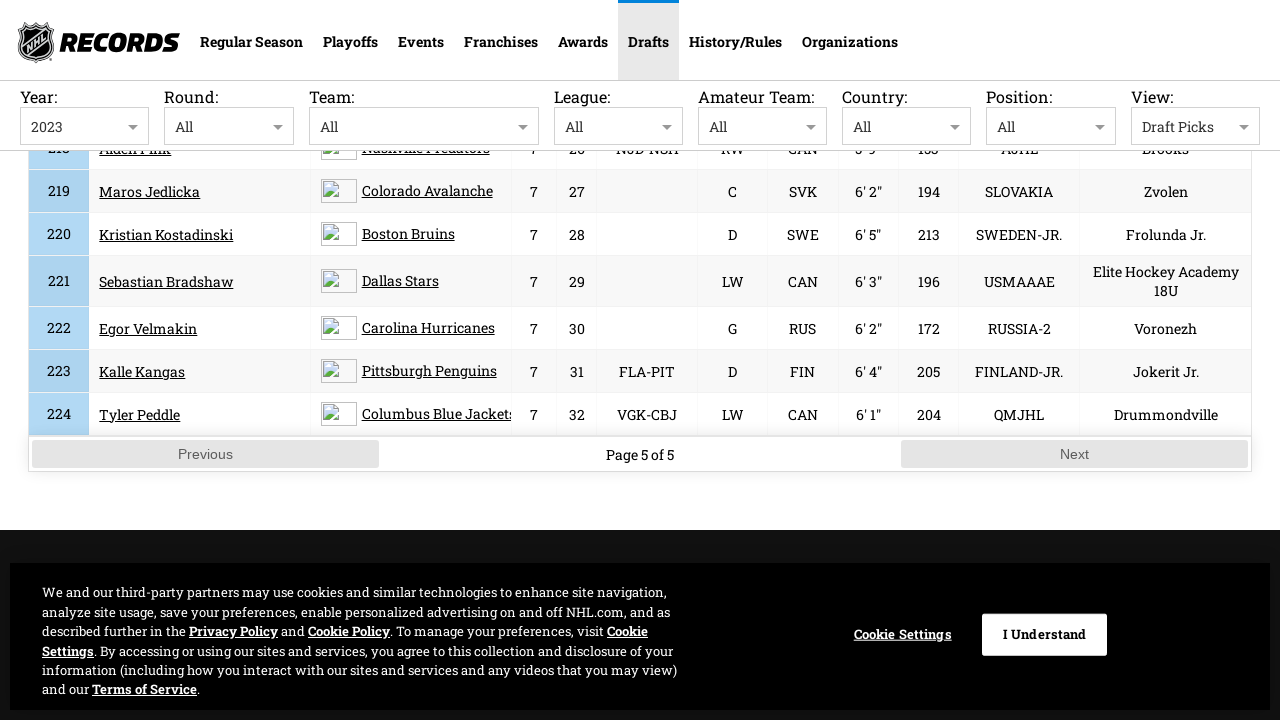

Current page draft picks data is visible
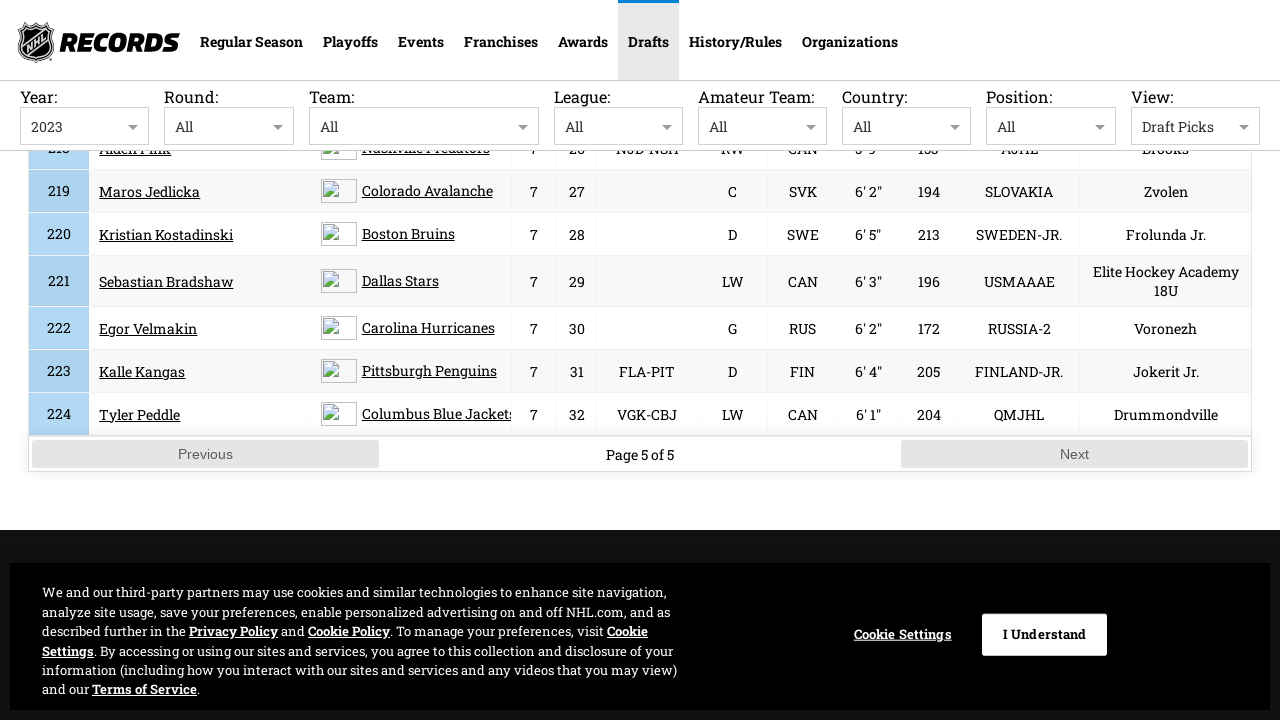

Reached the last page - next button is disabled
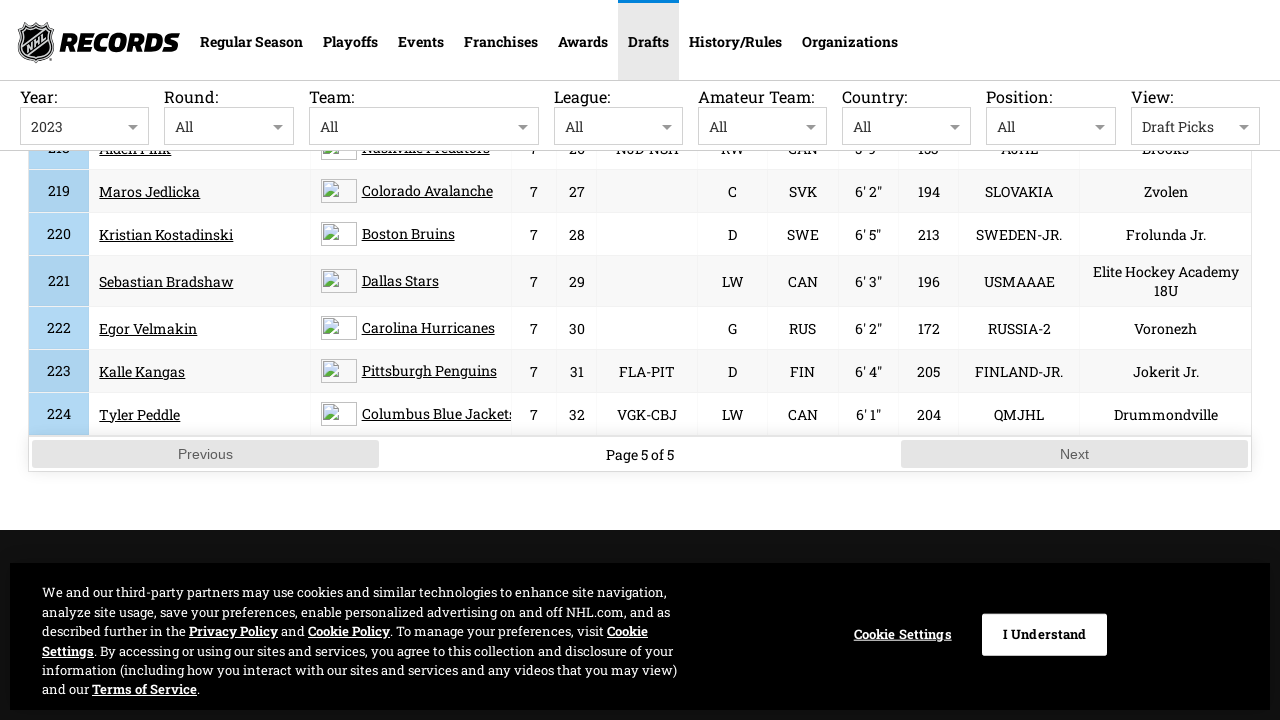

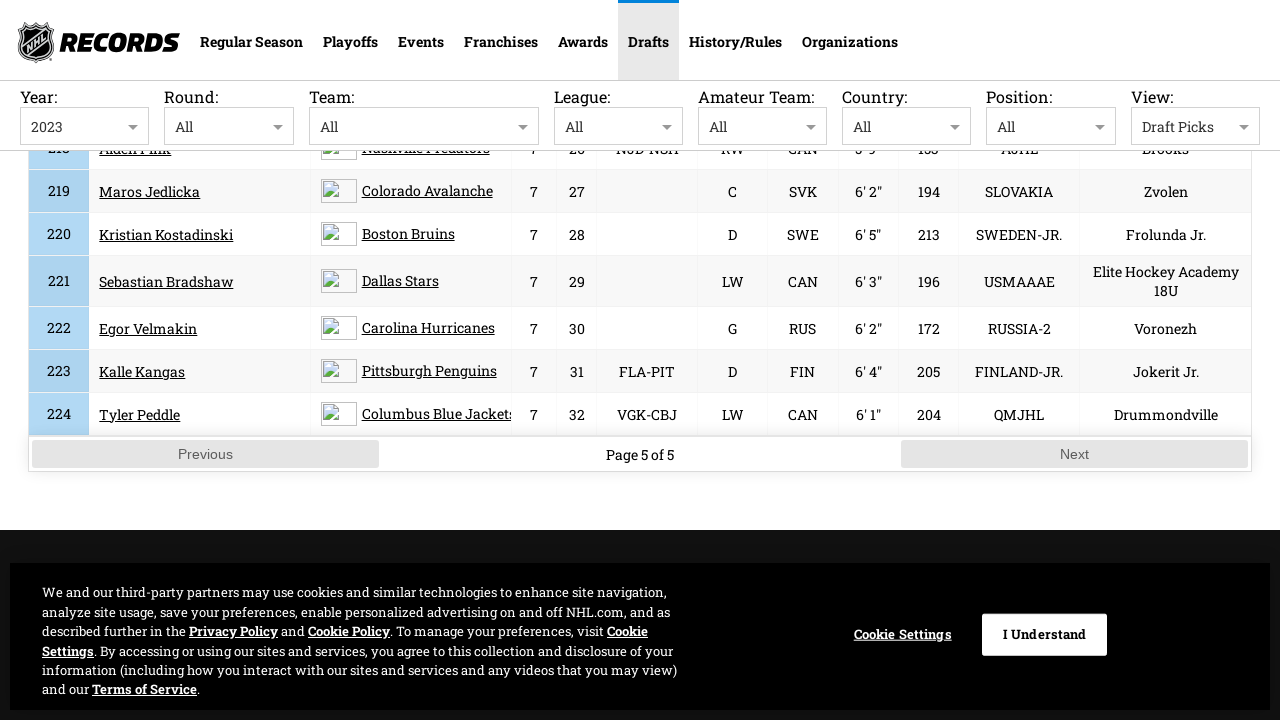